Tests various element state assertions including attribute verification, enabled state checks, and checkbox interactions on a test automation practice site

Starting URL: https://testautomationpractice.blogspot.com/

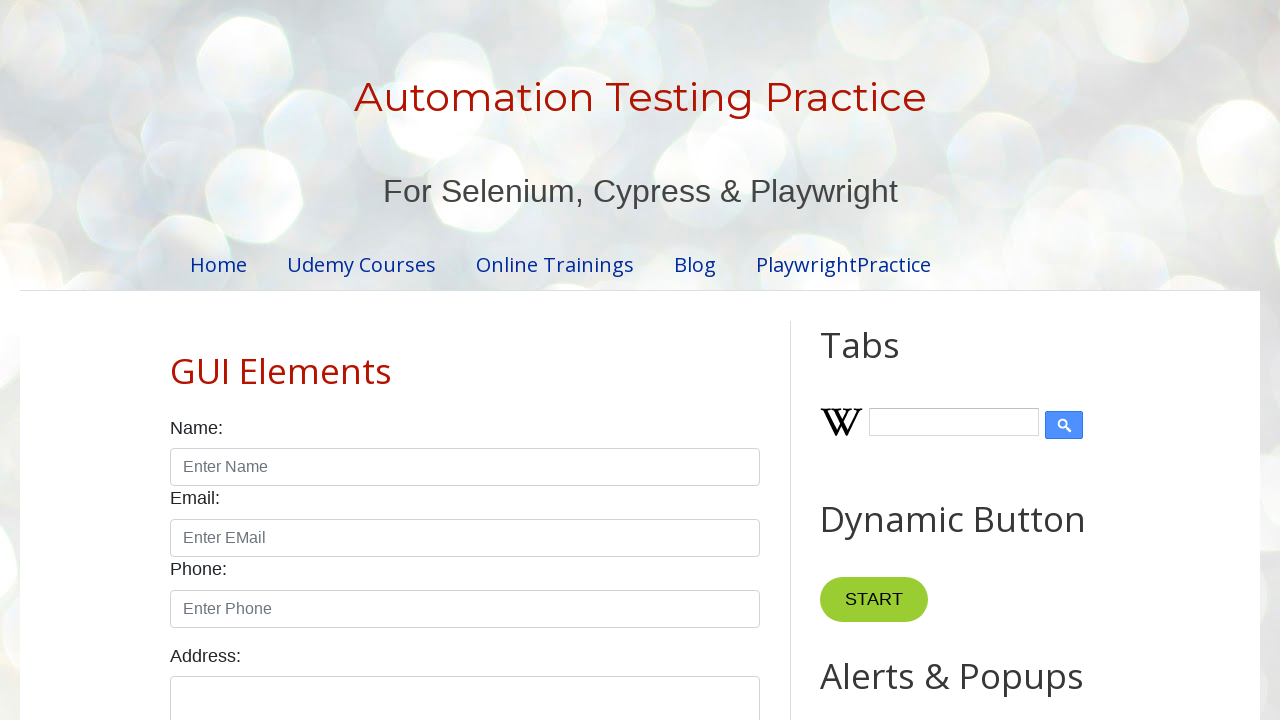

Navigated to test automation practice site
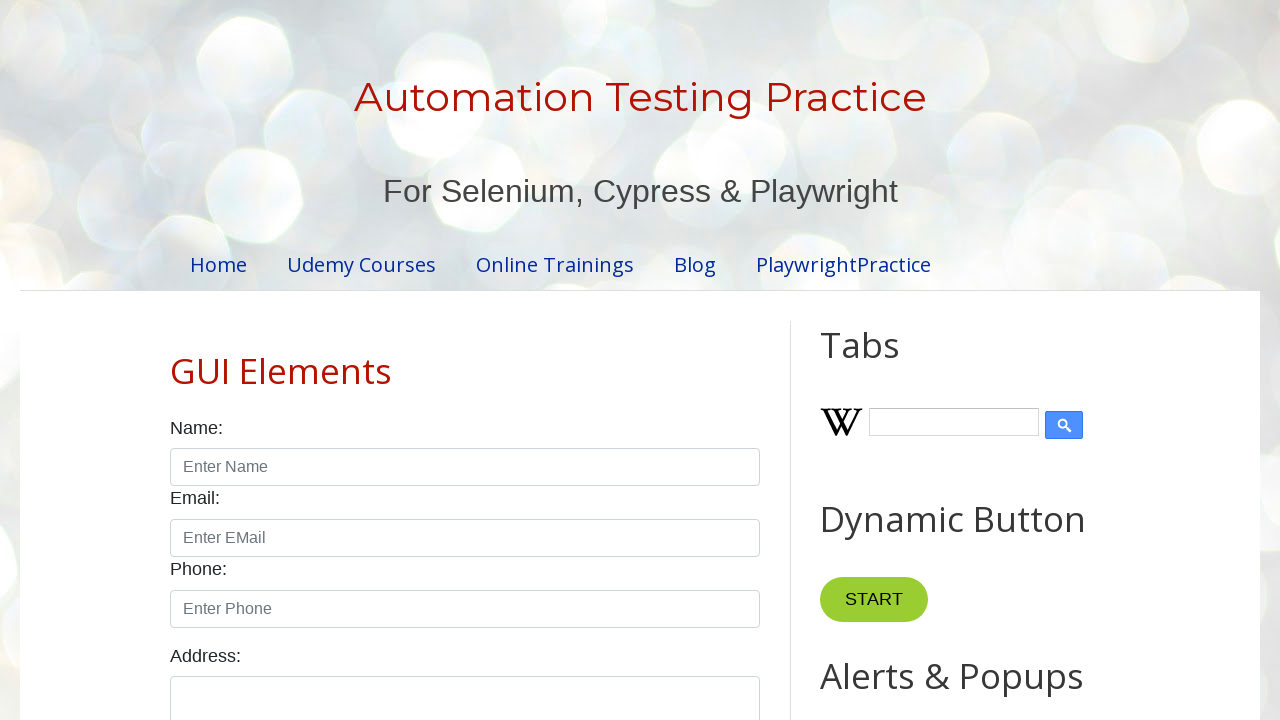

Verified Wikipedia search input has type attribute set to 'text'
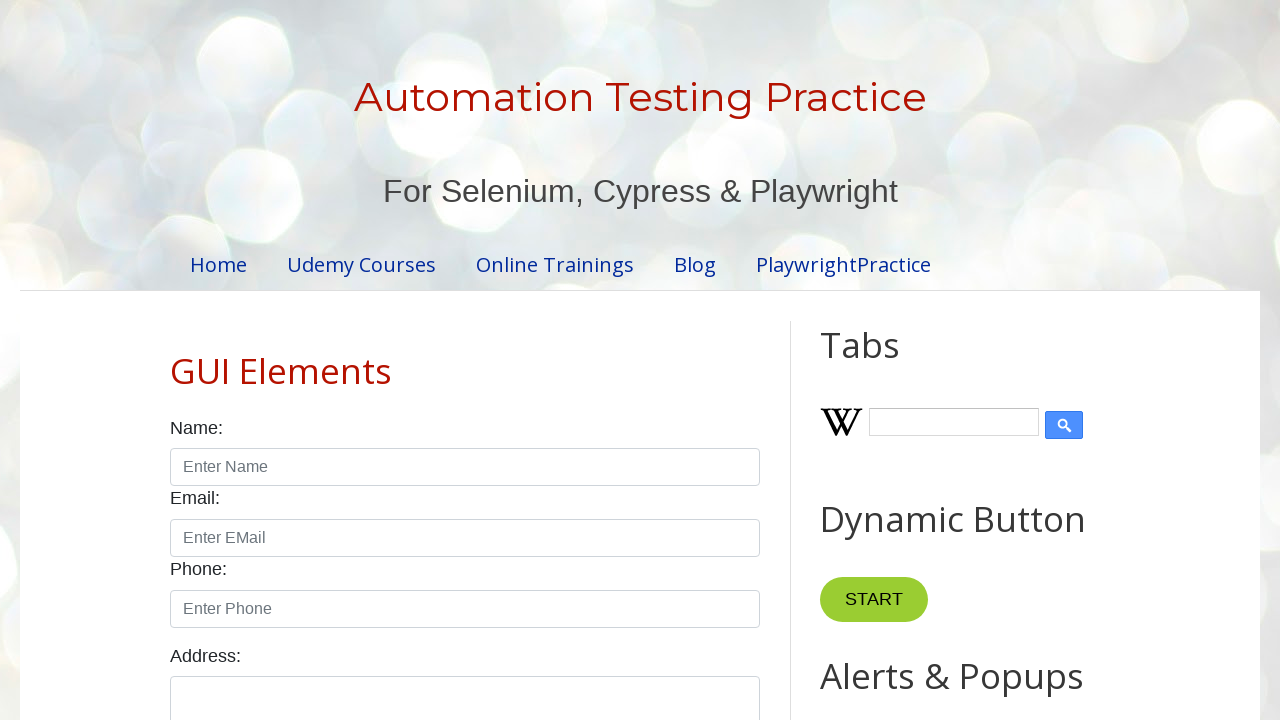

Verified Wikipedia search button is enabled
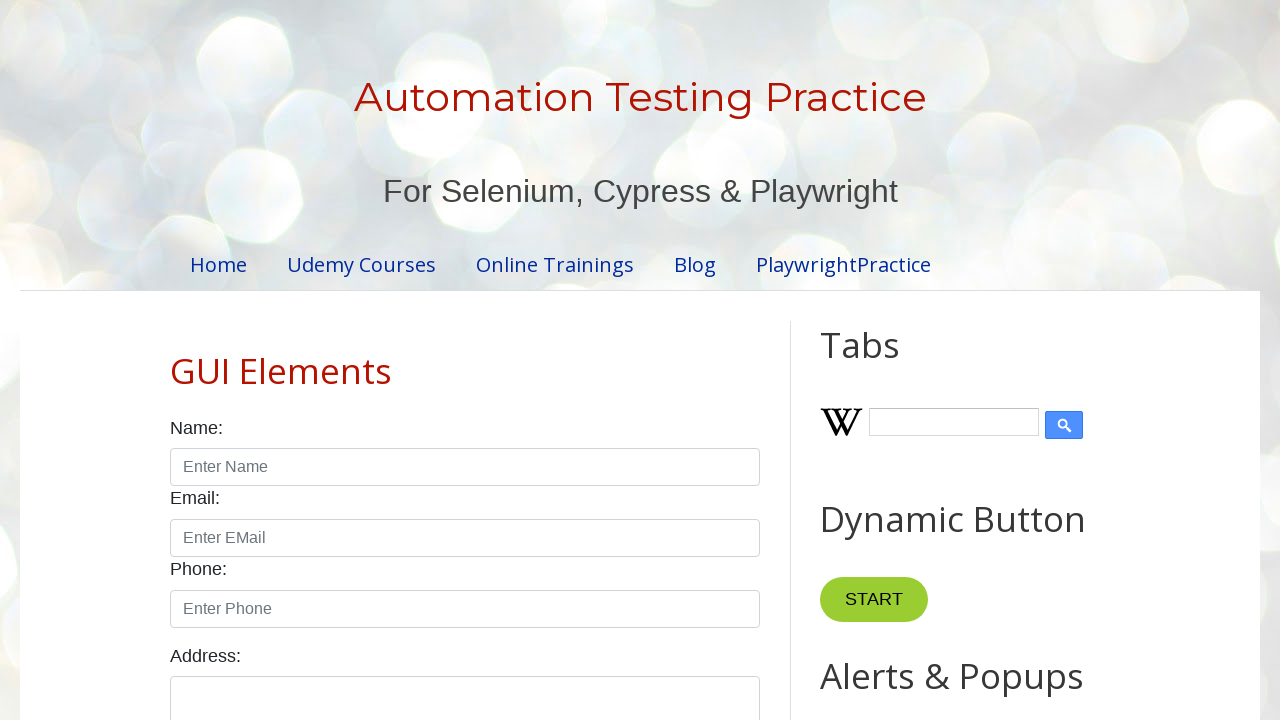

Checked the Sunday checkbox at (176, 360) on #sunday
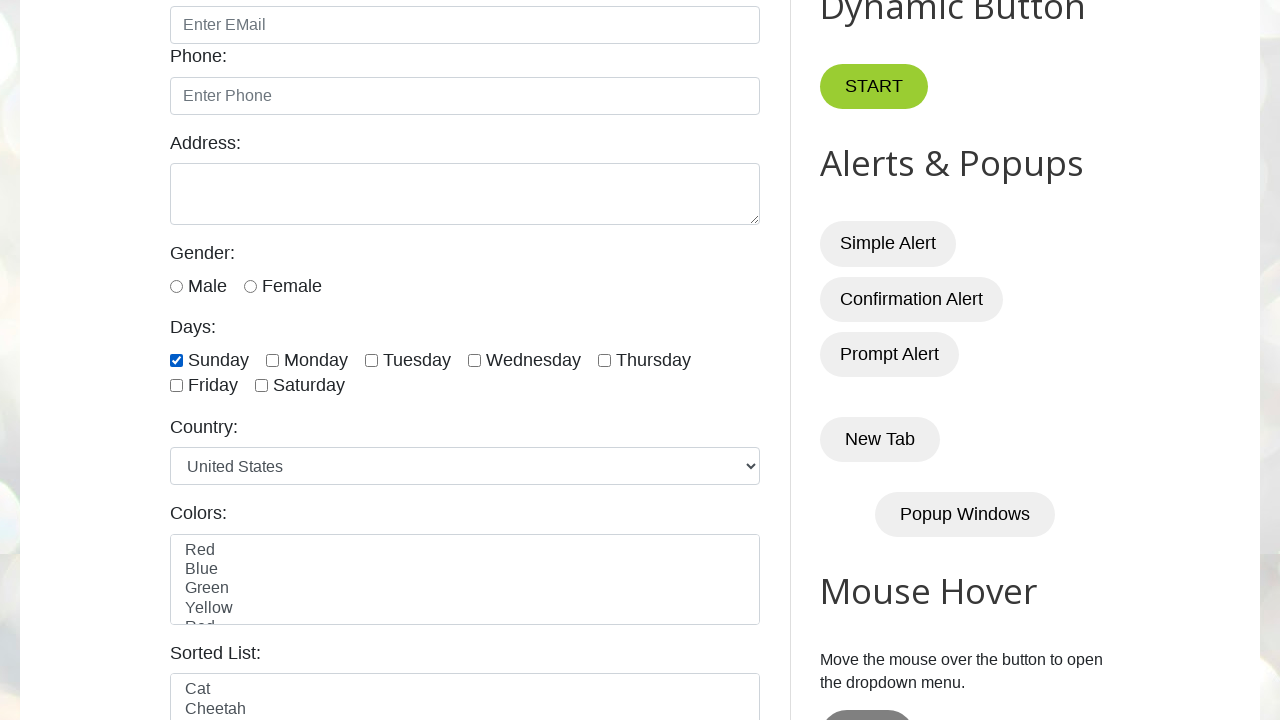

Verified Sunday checkbox is checked
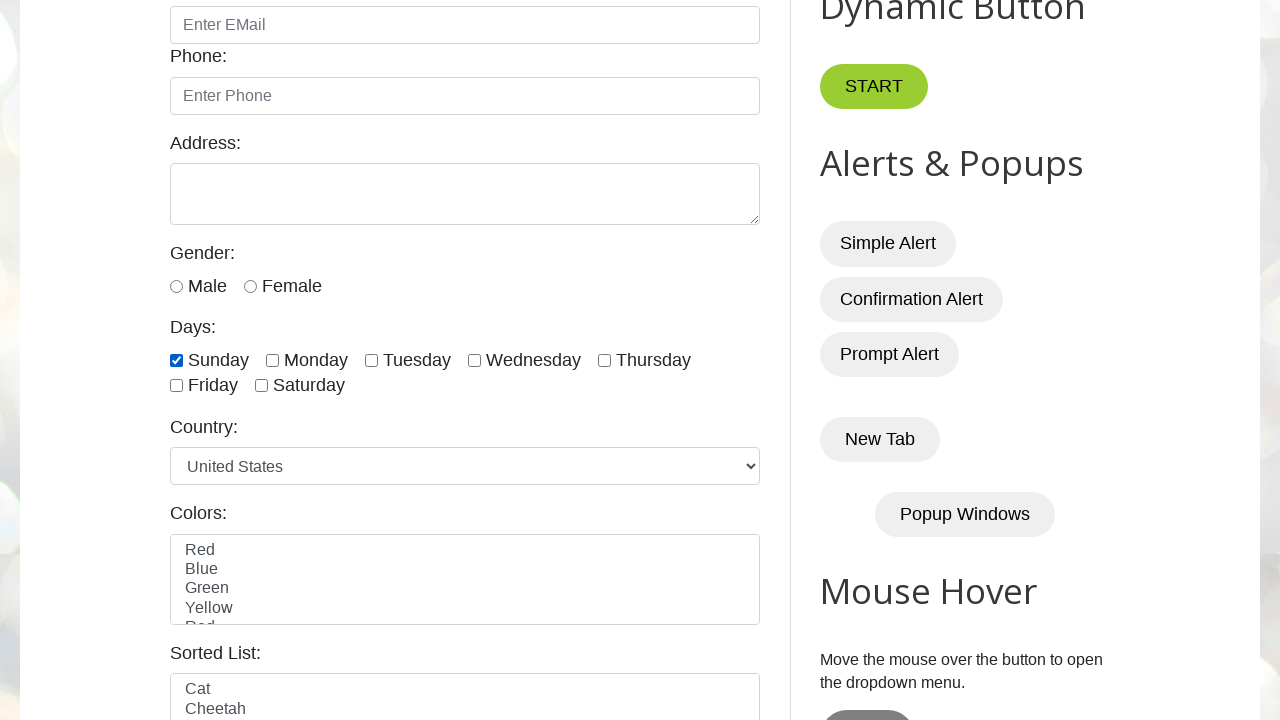

Verified Monday checkbox is not checked
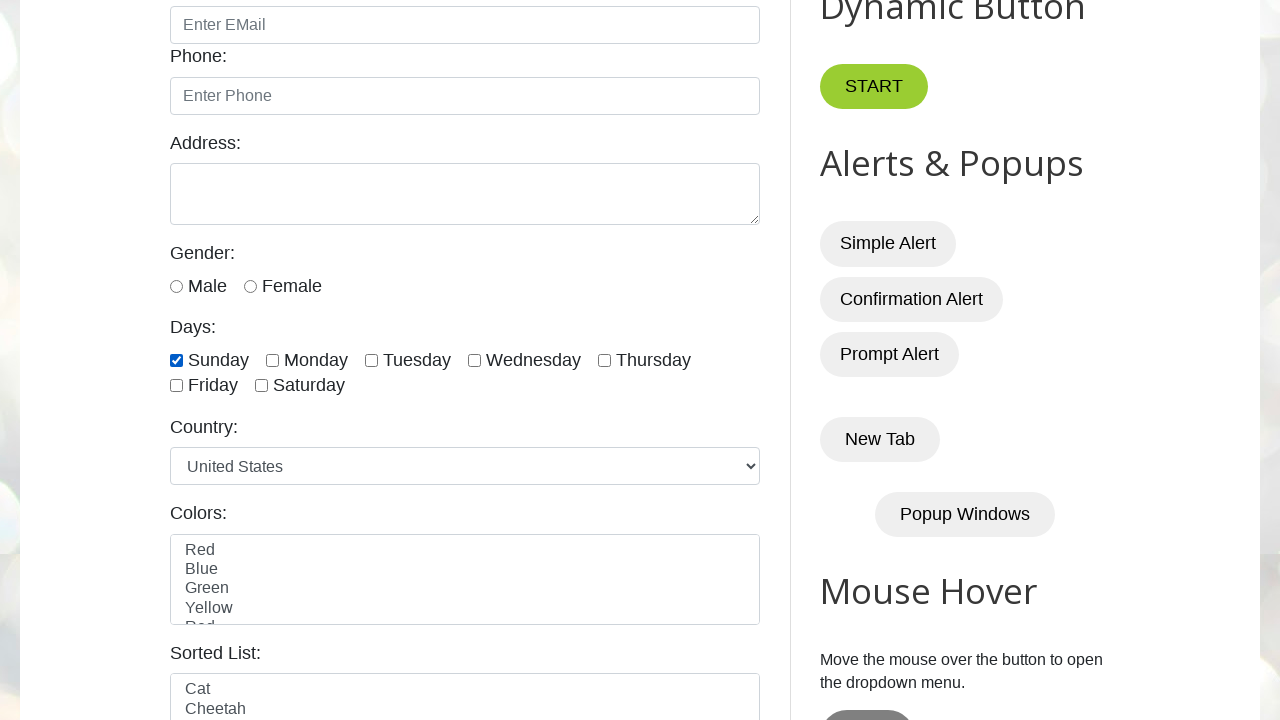

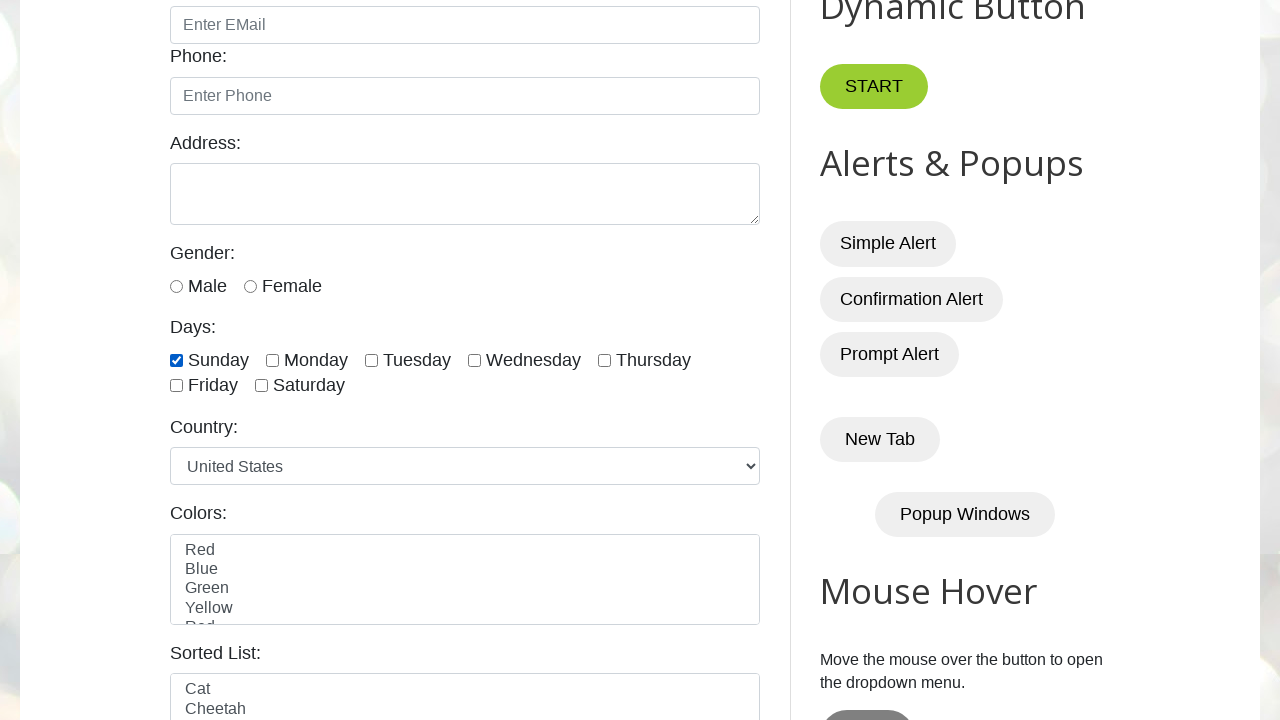